Tests drag and drop functionality by navigating to the drag and drop page and dragging element A to element B's position

Starting URL: https://the-internet.herokuapp.com/

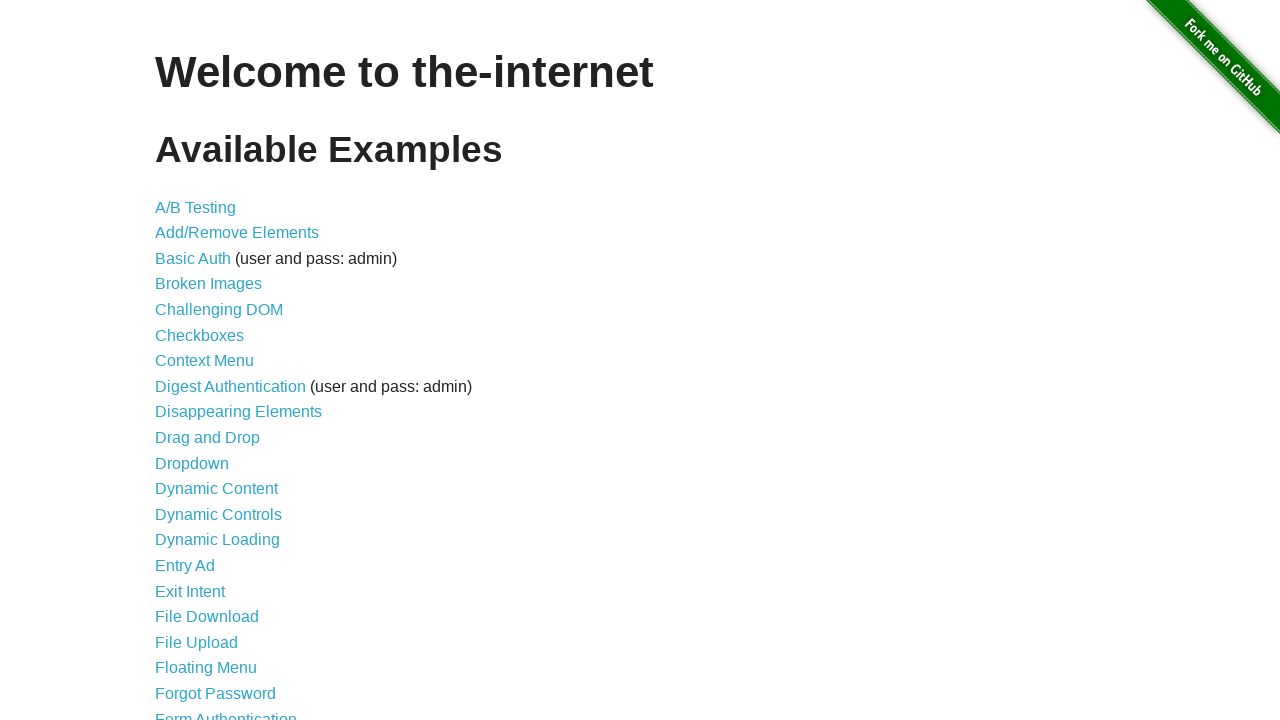

Clicked on 'Drag and Drop' link to navigate to the drag and drop page at (208, 438) on text=Drag and Drop
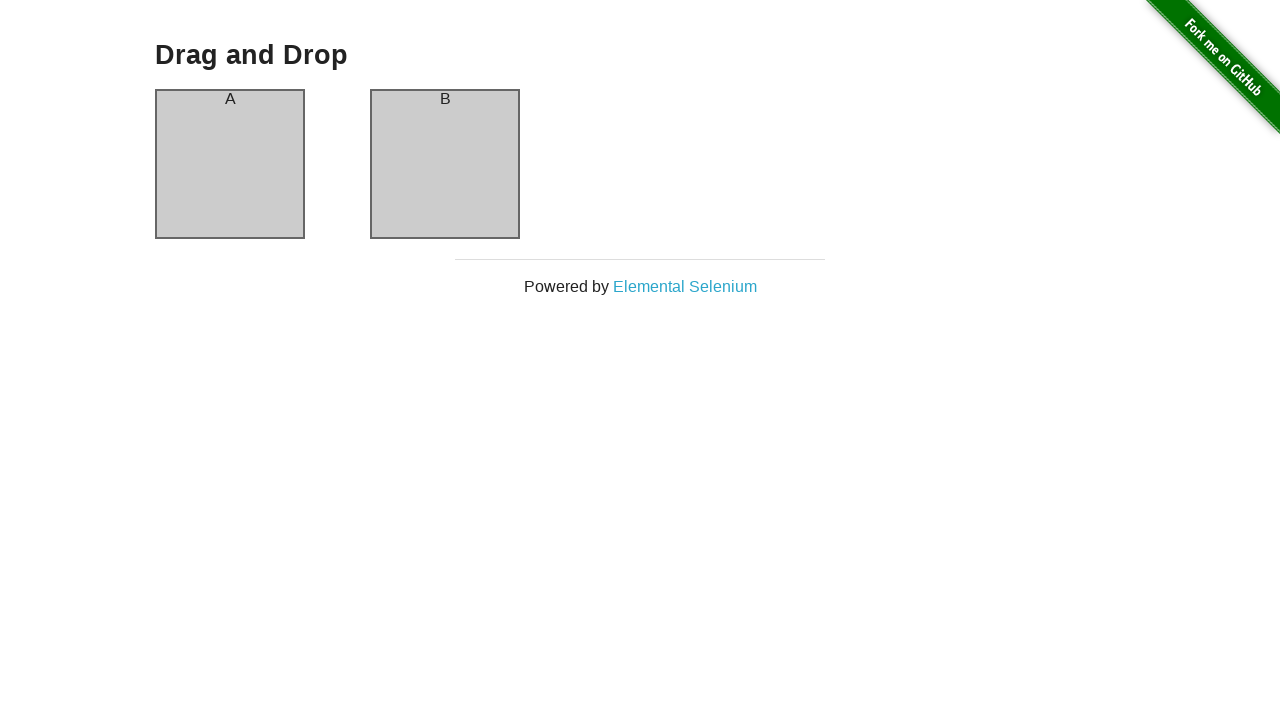

Drag and drop elements loaded and visible
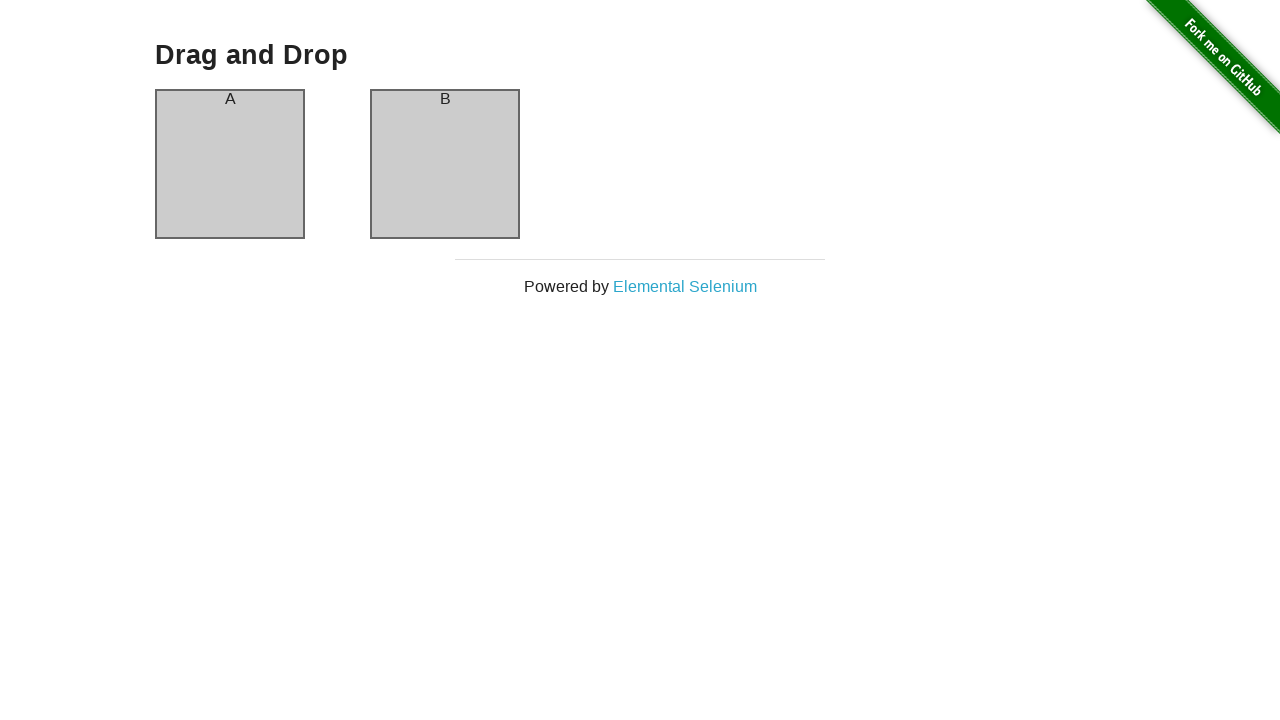

Dragged element A to element B's position at (445, 164)
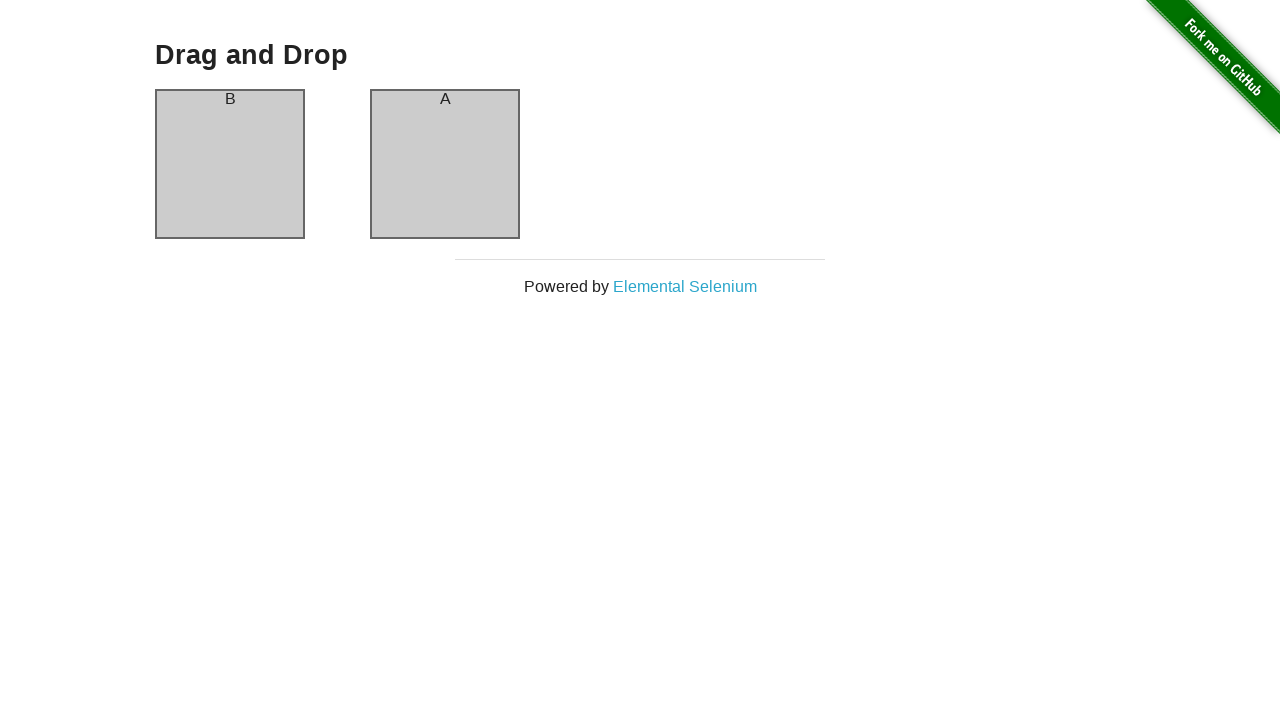

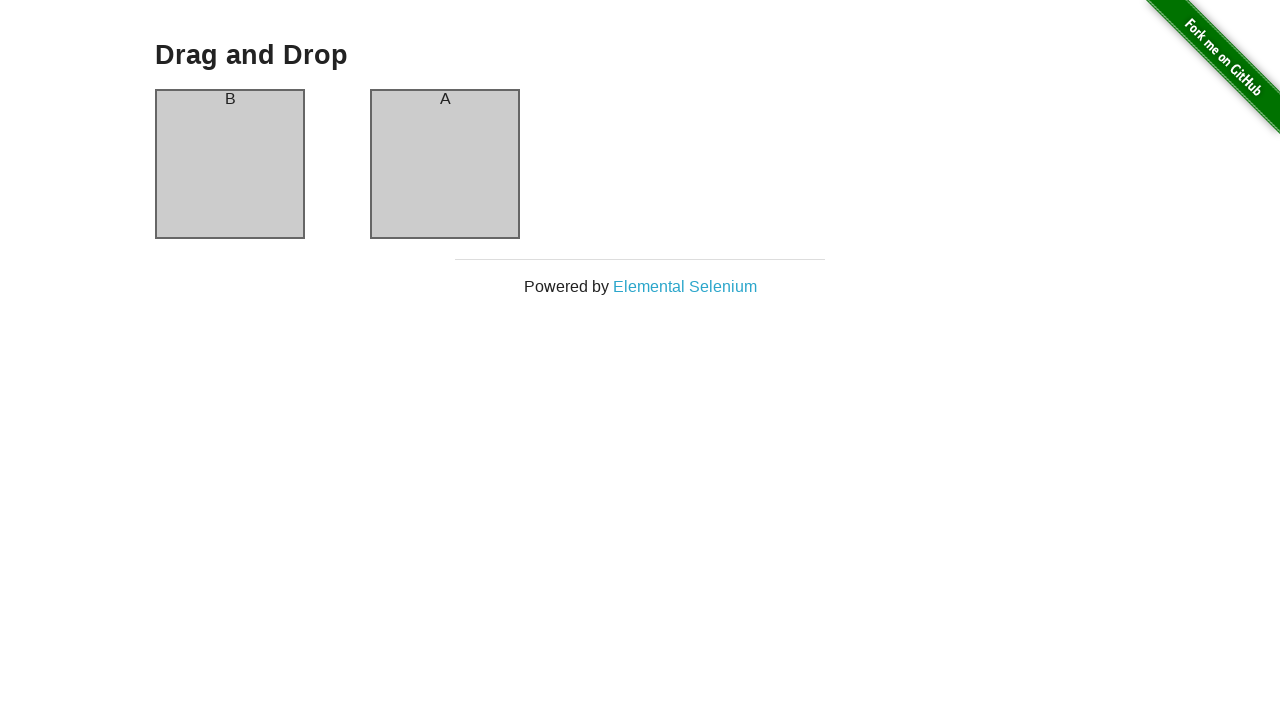